Tests injecting jQuery and jQuery Growl library into a page via JavaScript execution, then displays notification messages using the growl plugin.

Starting URL: http://the-internet.herokuapp.com

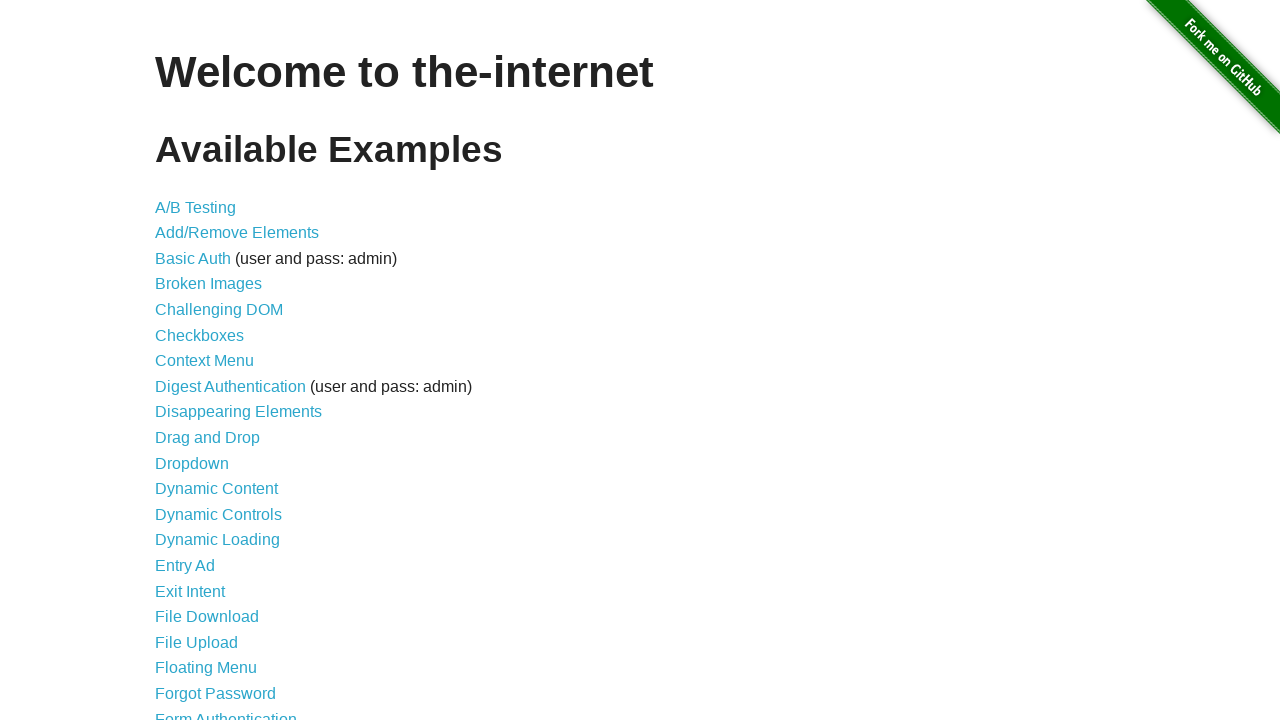

Injected jQuery library into page
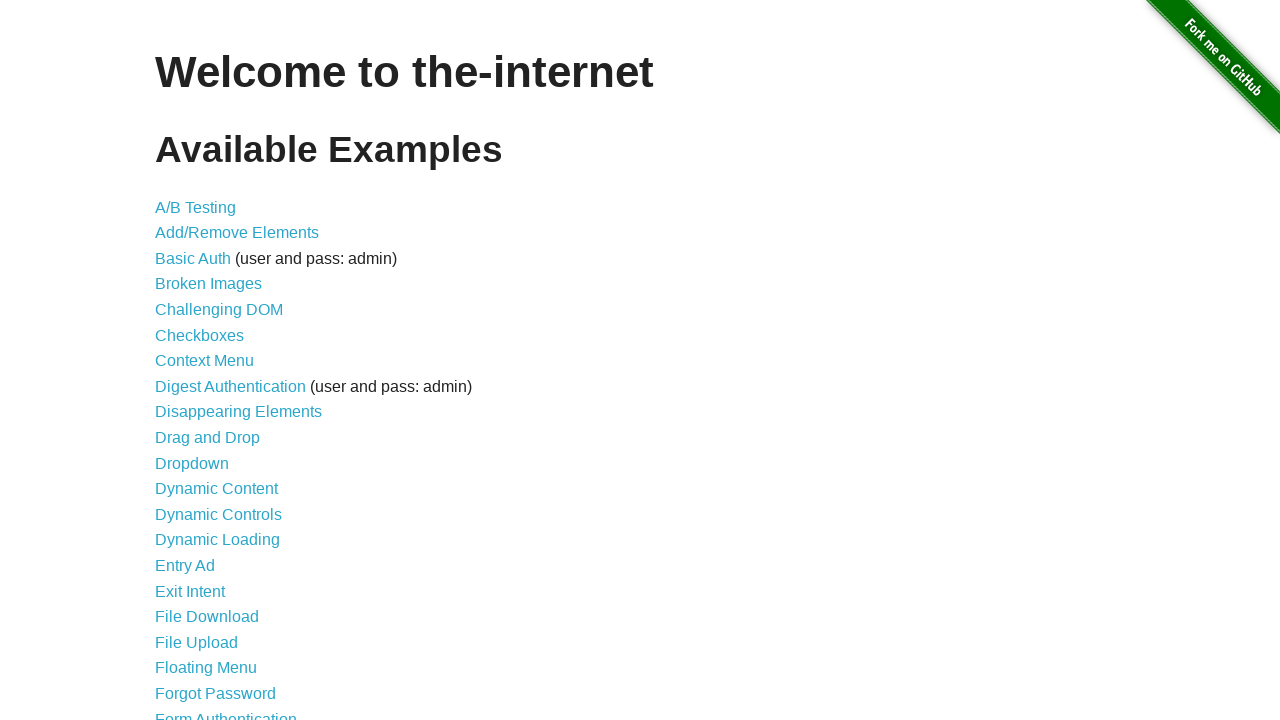

jQuery library loaded and available
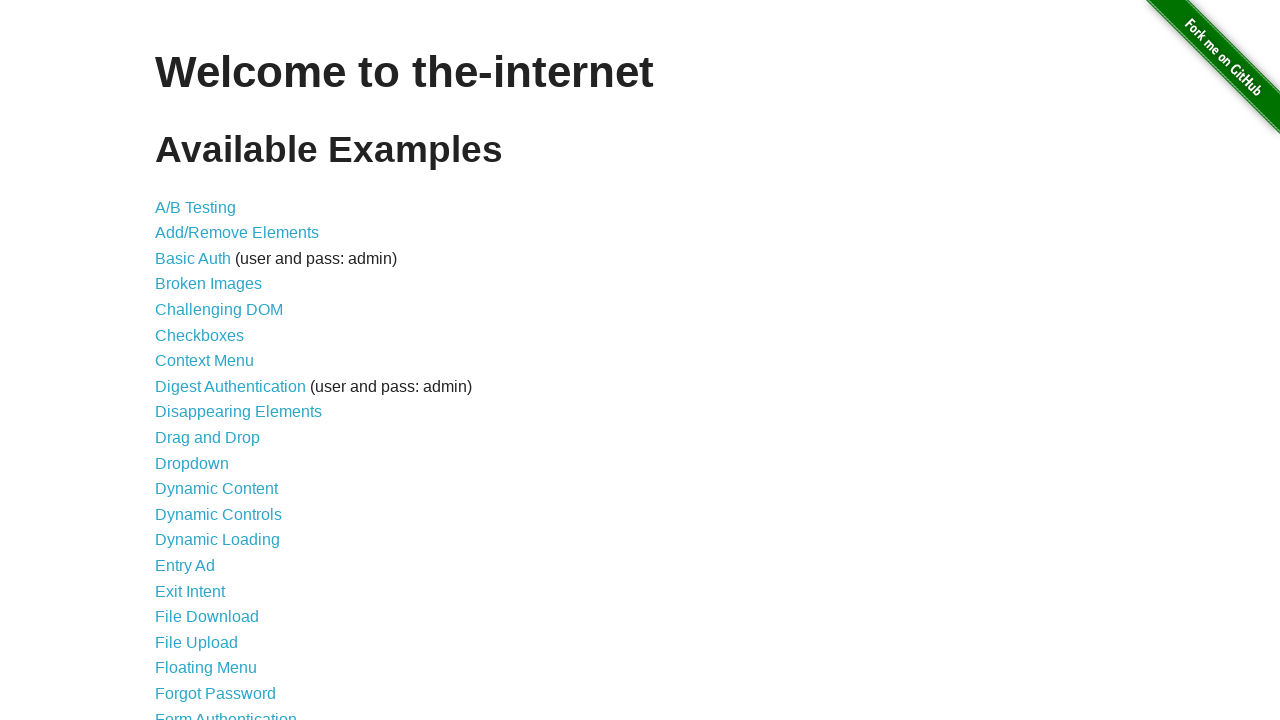

Injected jQuery Growl library into page
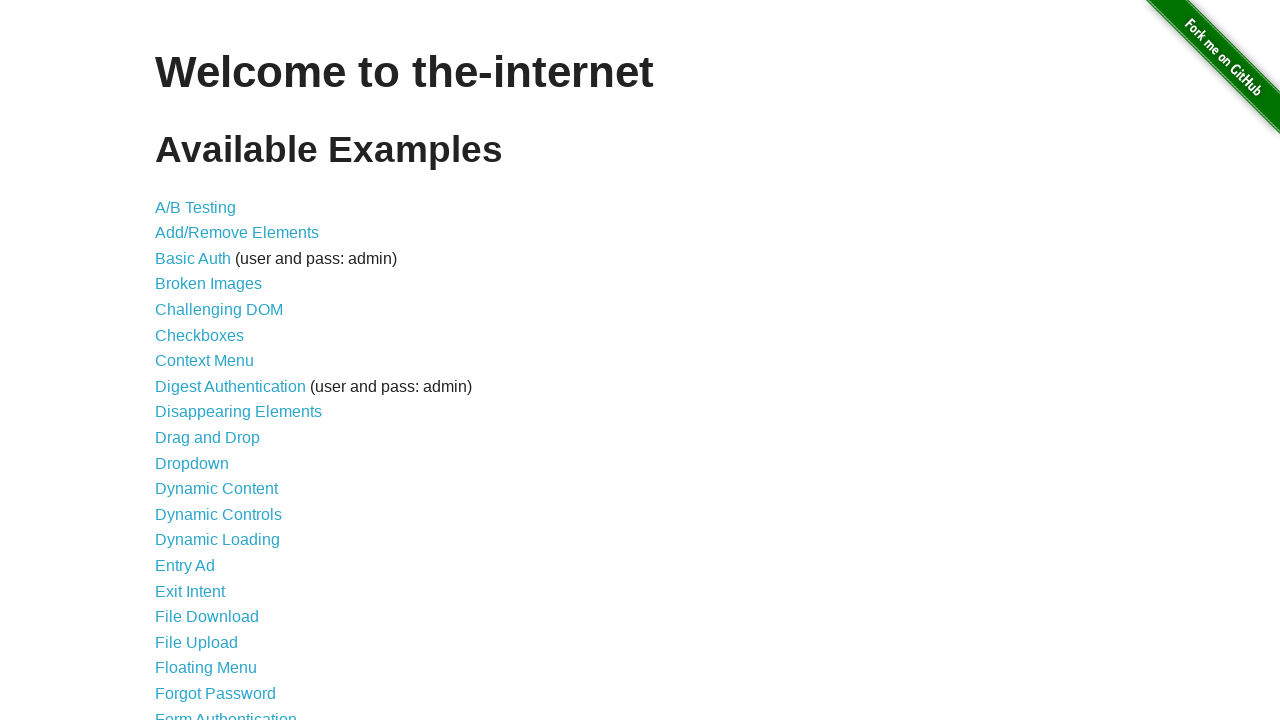

Added jQuery Growl CSS stylesheet to page
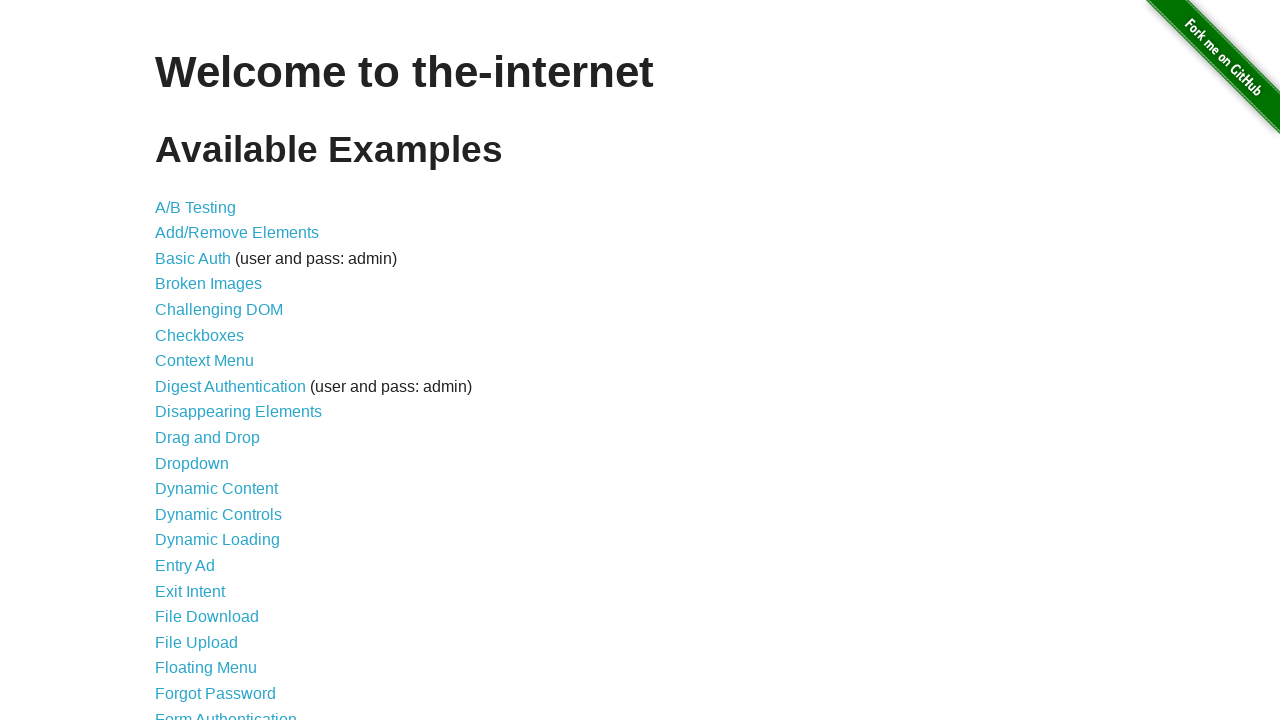

jQuery Growl plugin loaded and available
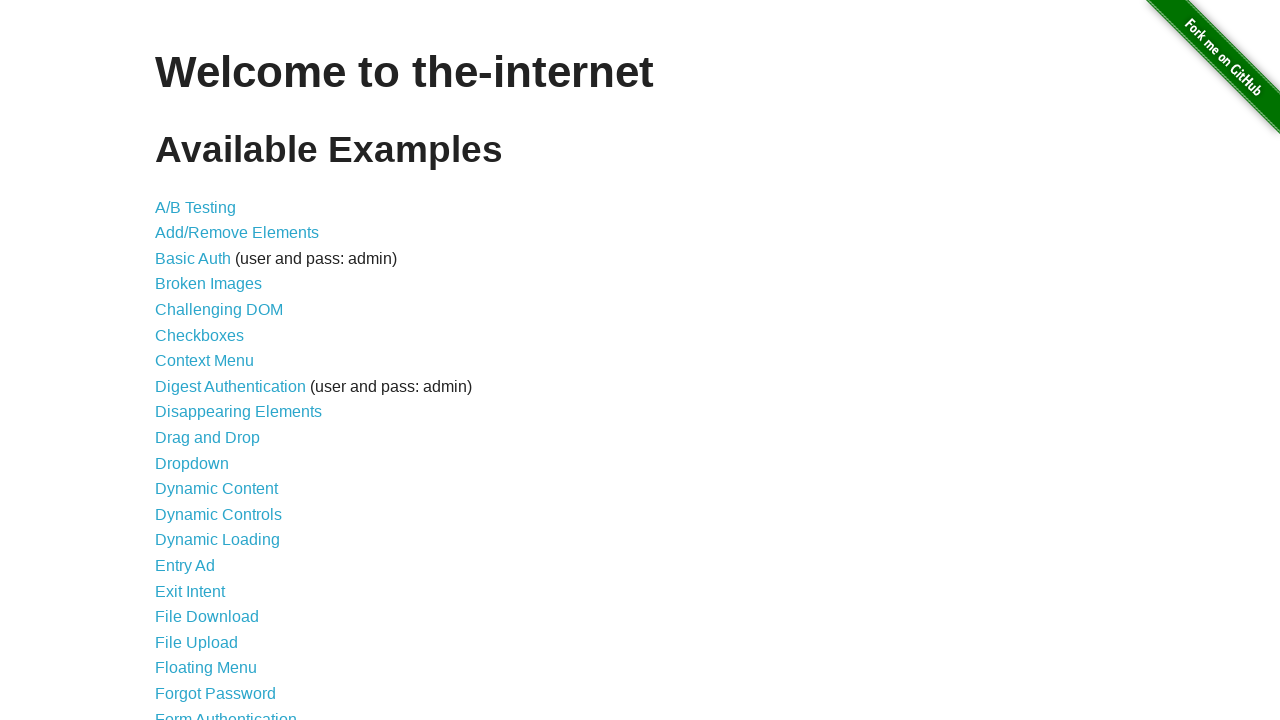

Displayed default growl notification with title 'GET' and message '/'
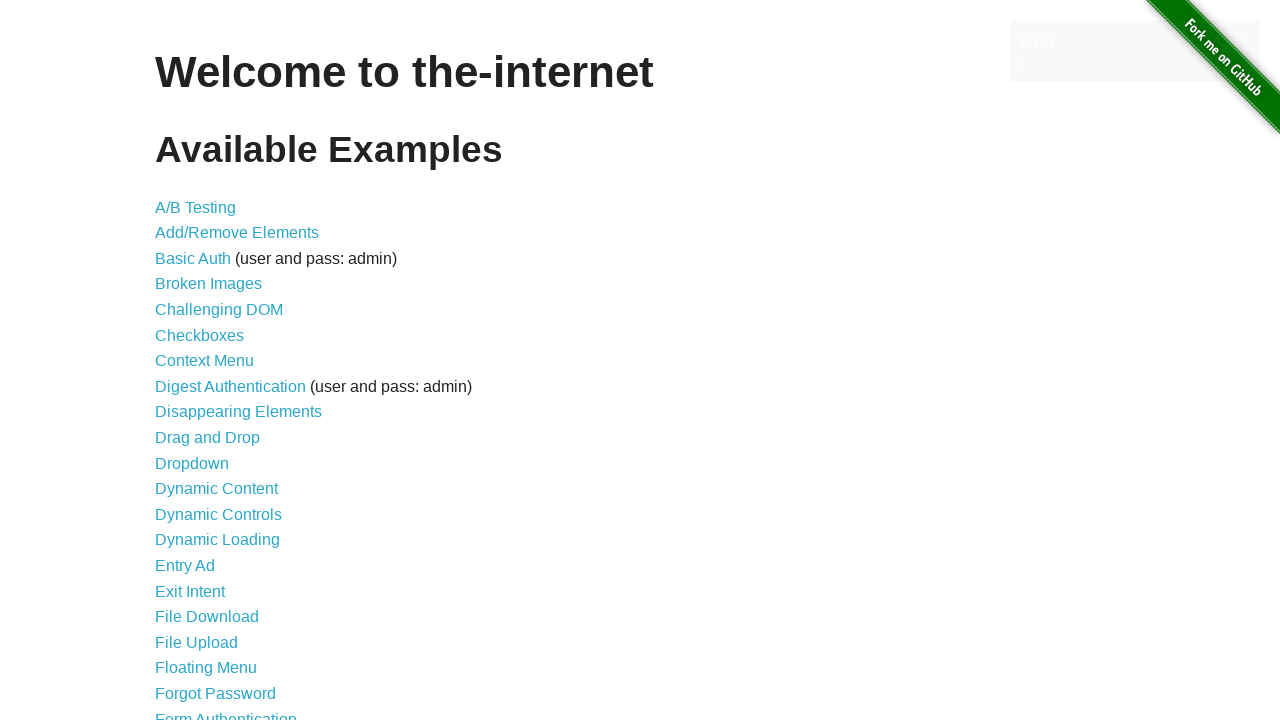

Displayed error growl notification
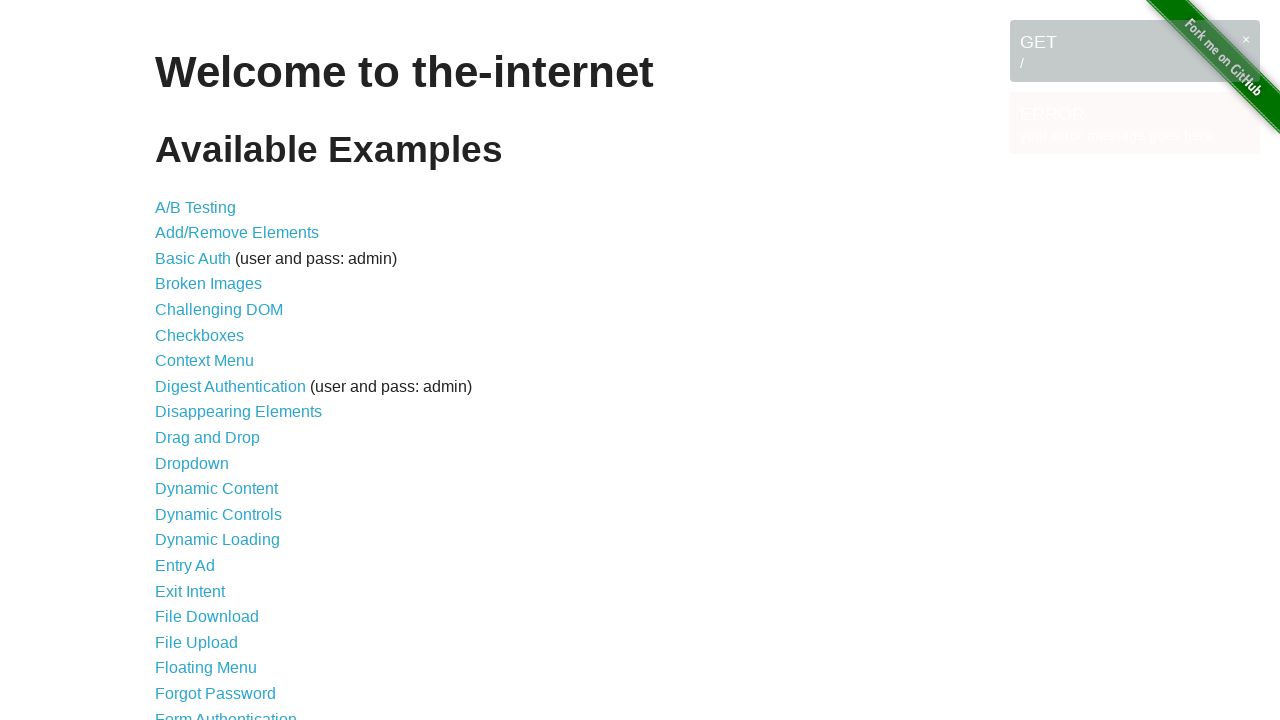

Displayed notice growl notification
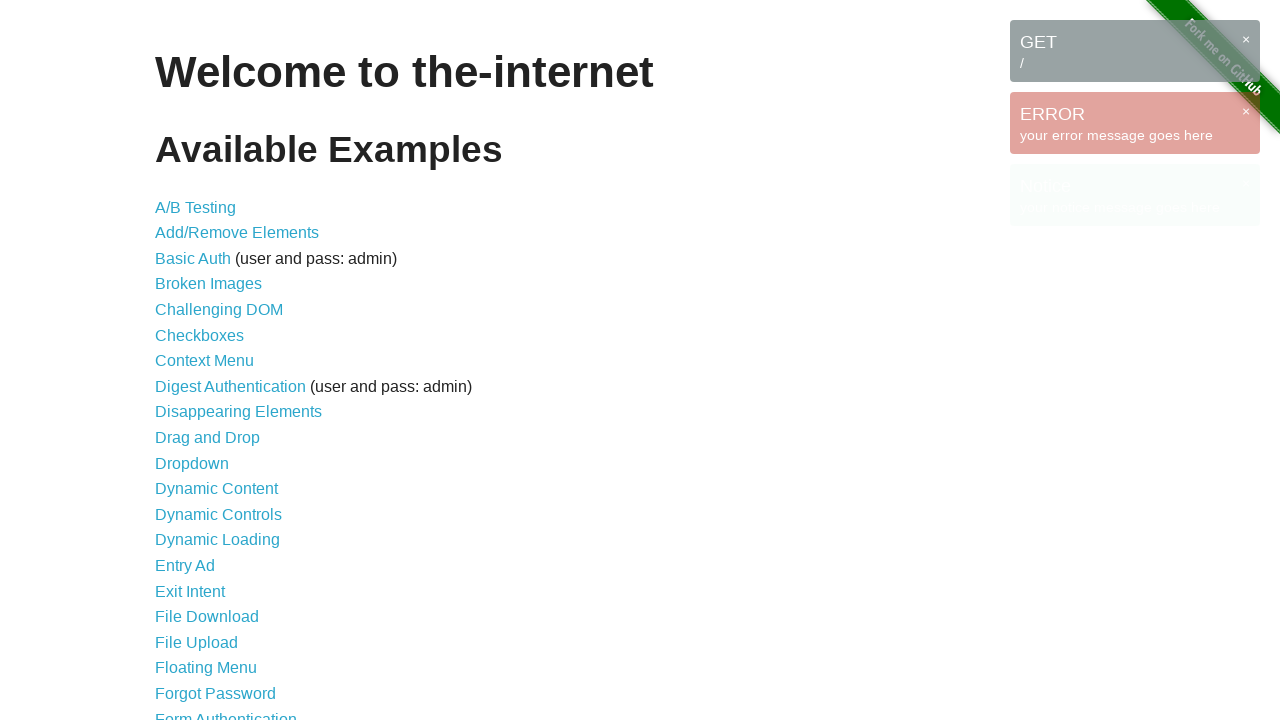

Displayed warning growl notification
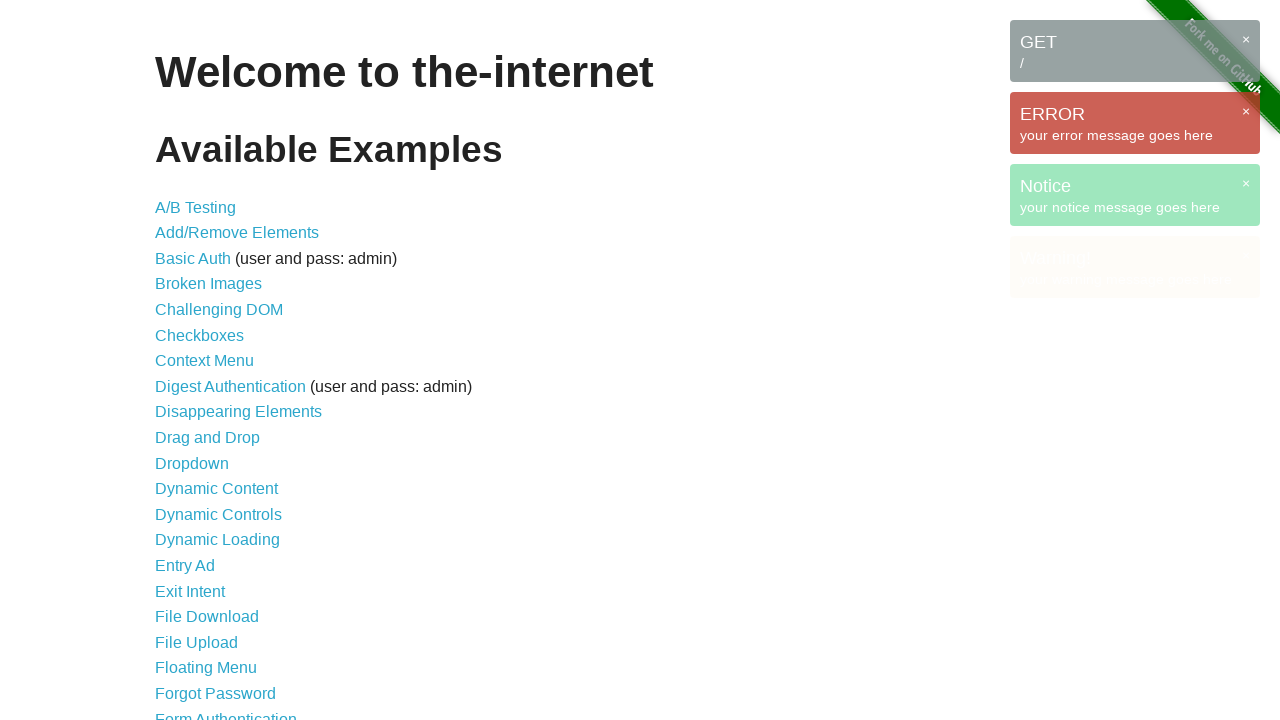

Waited 2 seconds to observe all notifications
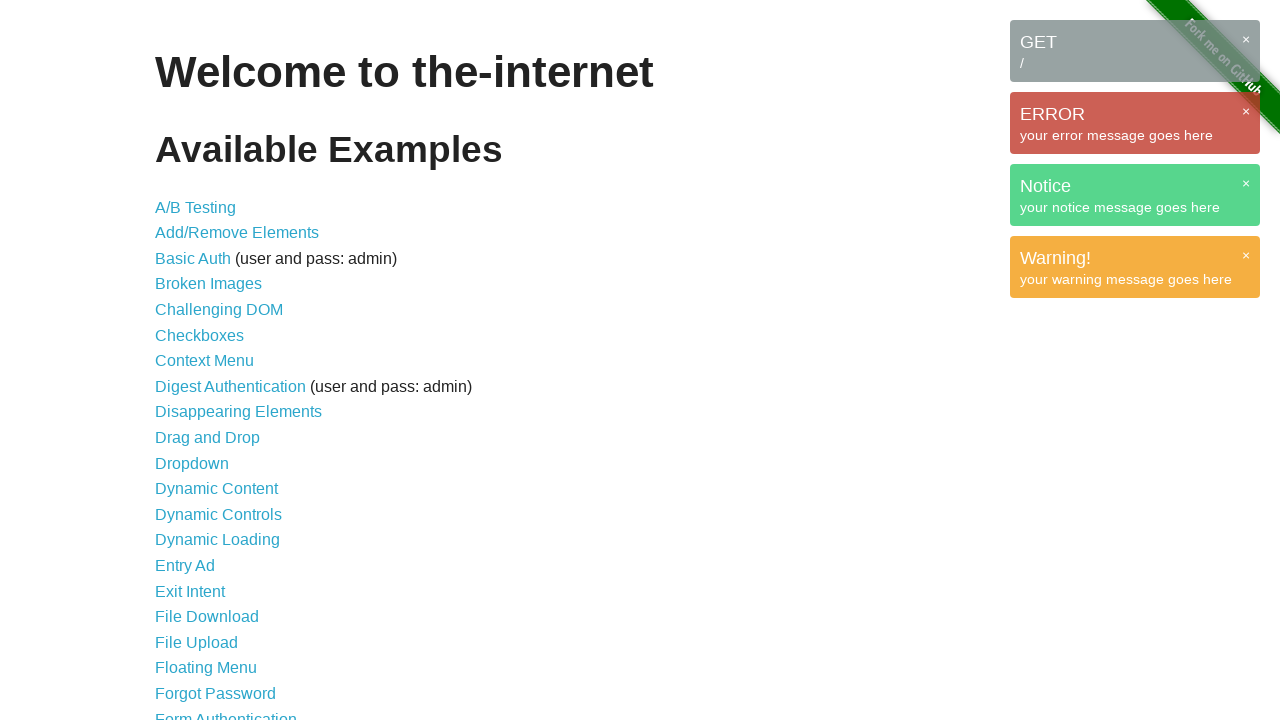

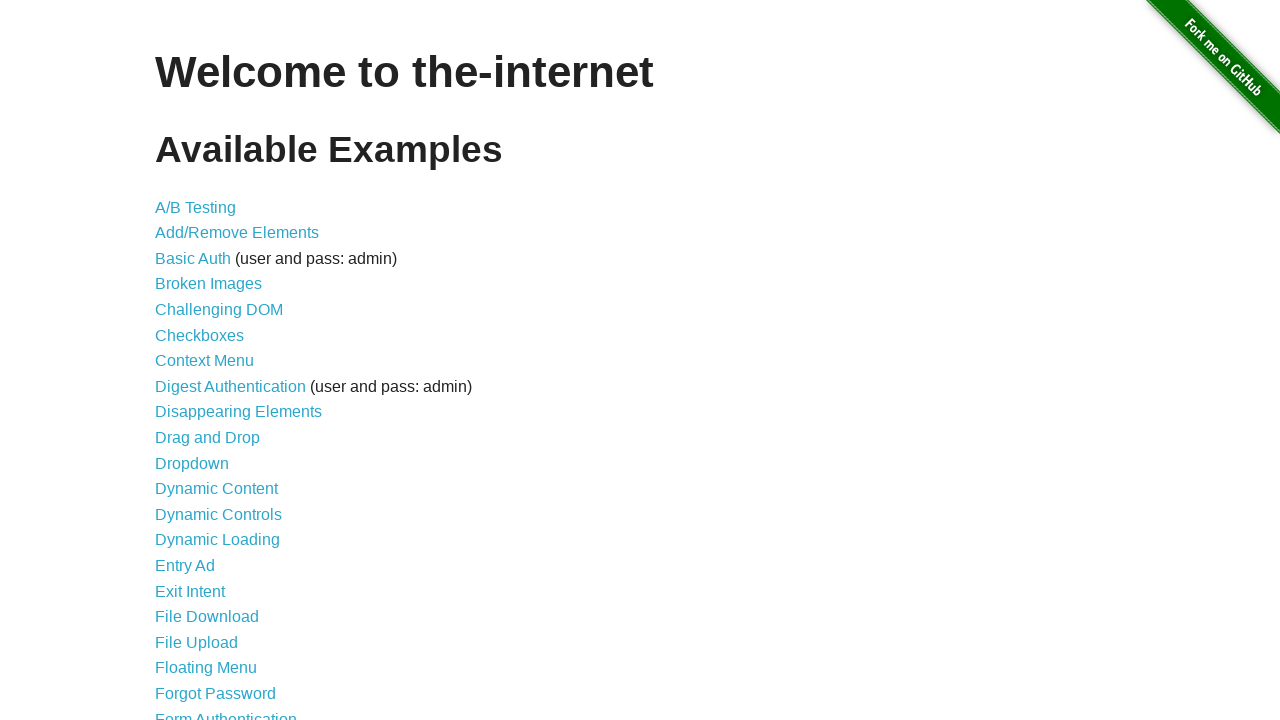